Tests the Playwright homepage by verifying the page title contains "Playwright", checking that the "Get started" link has the correct href attribute, clicking it, and verifying navigation to the intro page.

Starting URL: https://playwright.dev/

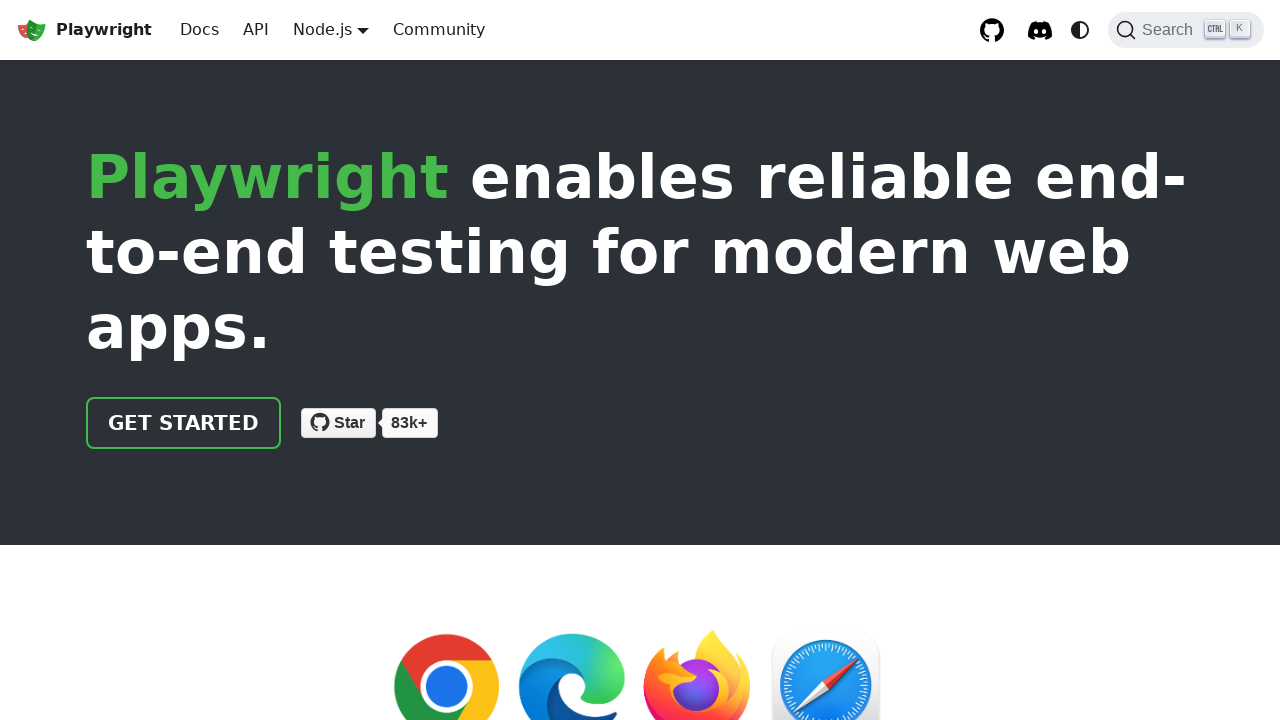

Verified page title contains 'Playwright'
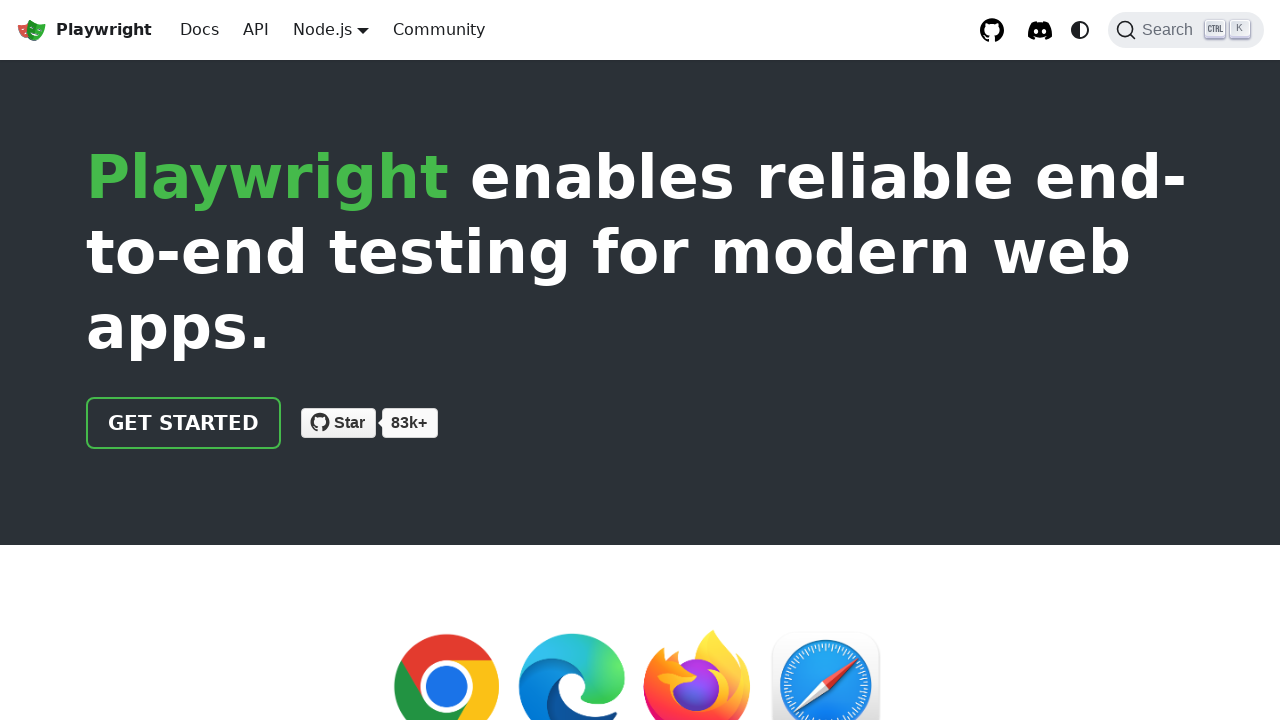

Located the 'Get started' link
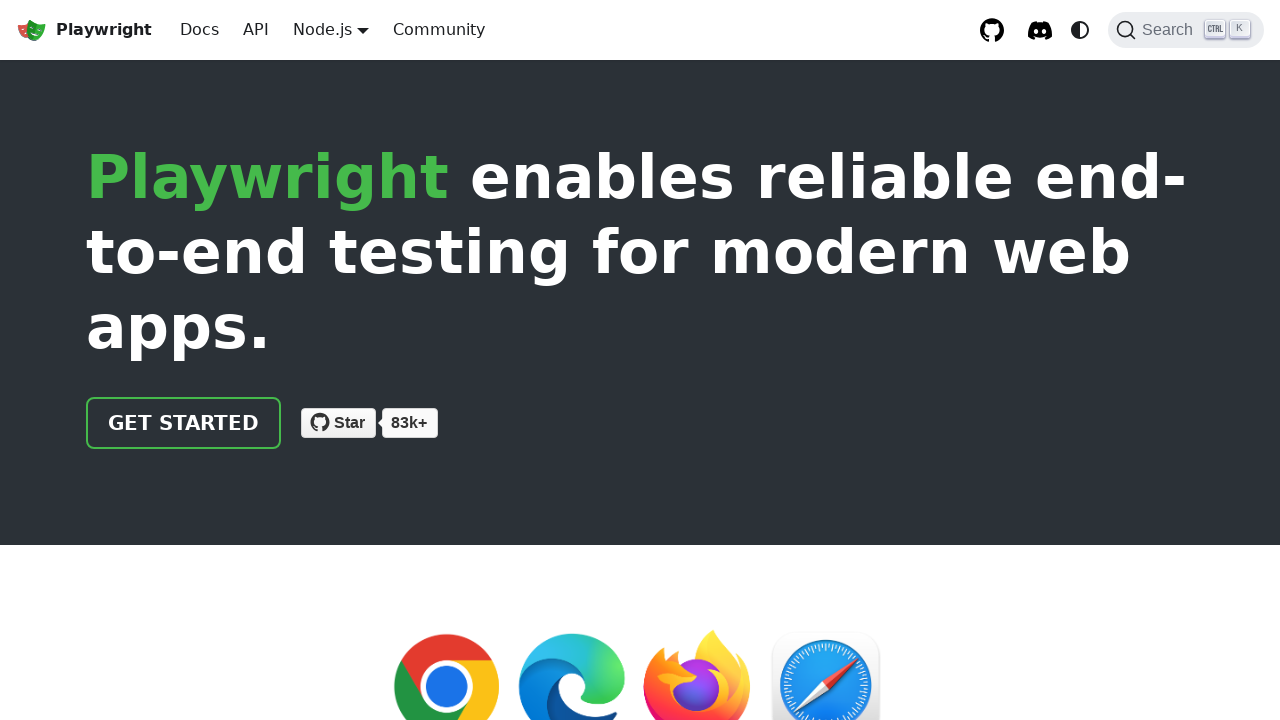

Verified 'Get started' link has correct href attribute '/docs/intro'
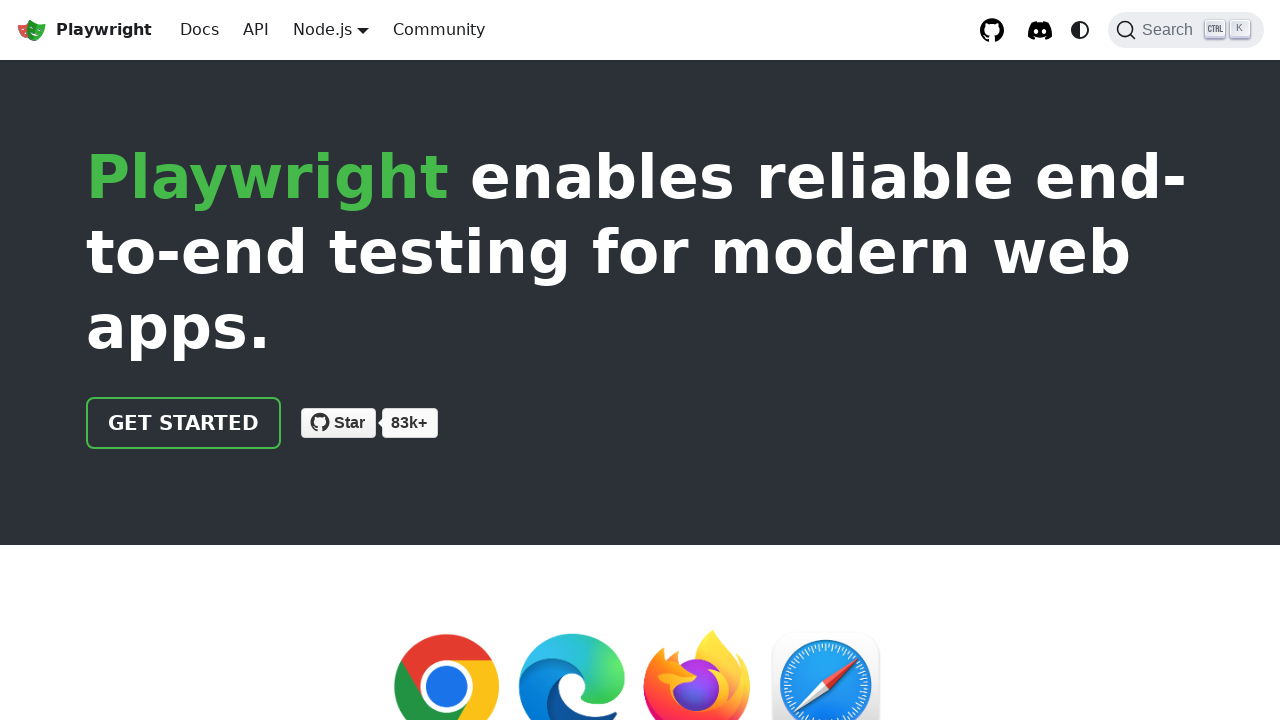

Clicked the 'Get started' link at (184, 423) on internal:role=link[name="Get started"i]
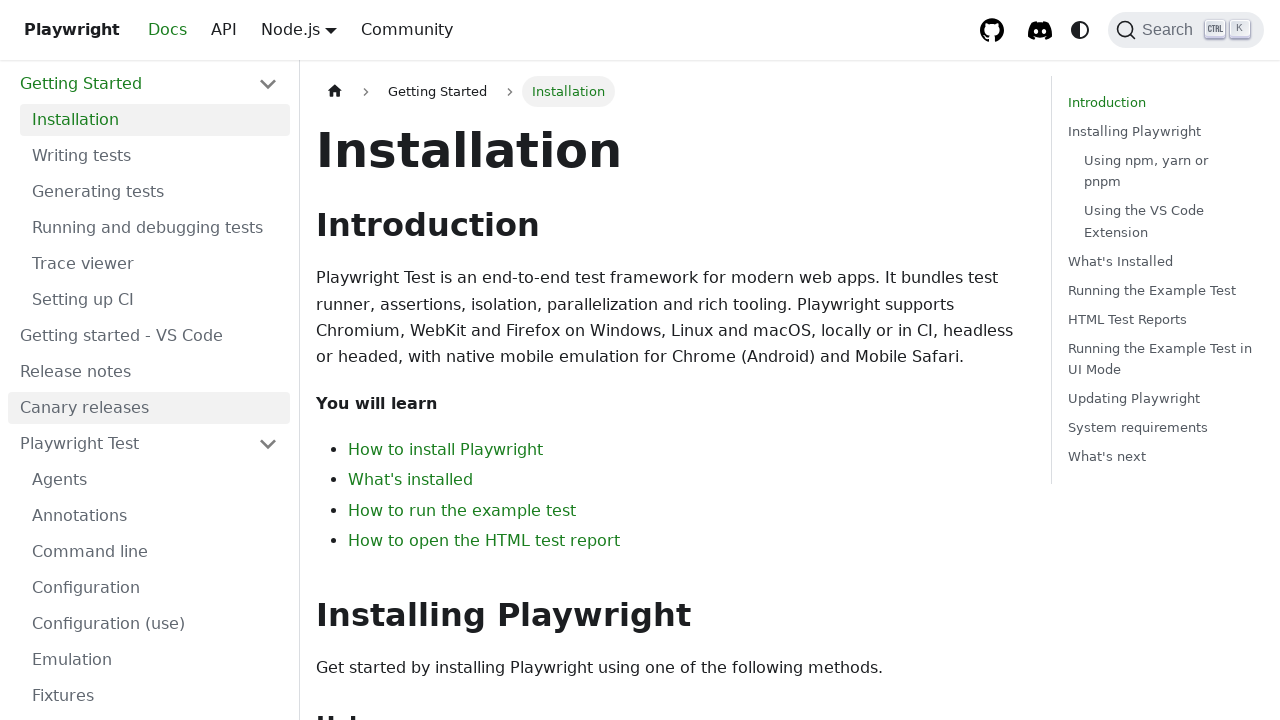

Verified navigation to intro page - URL contains 'intro'
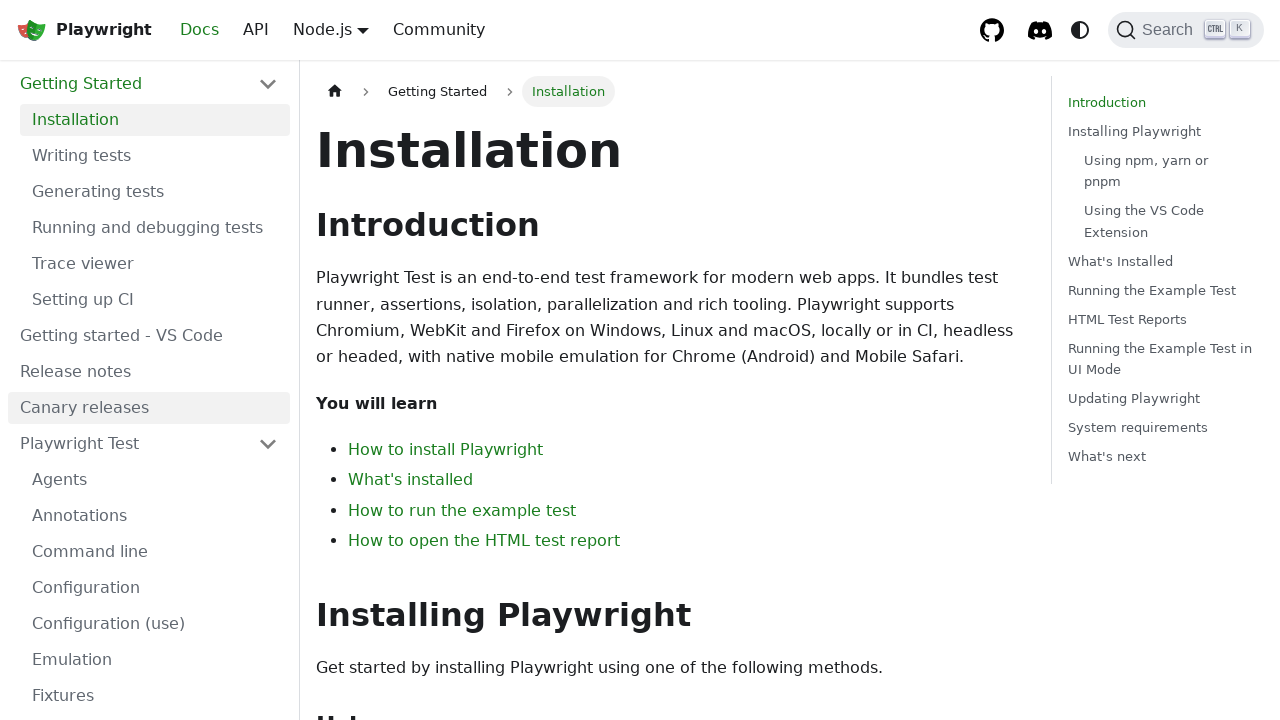

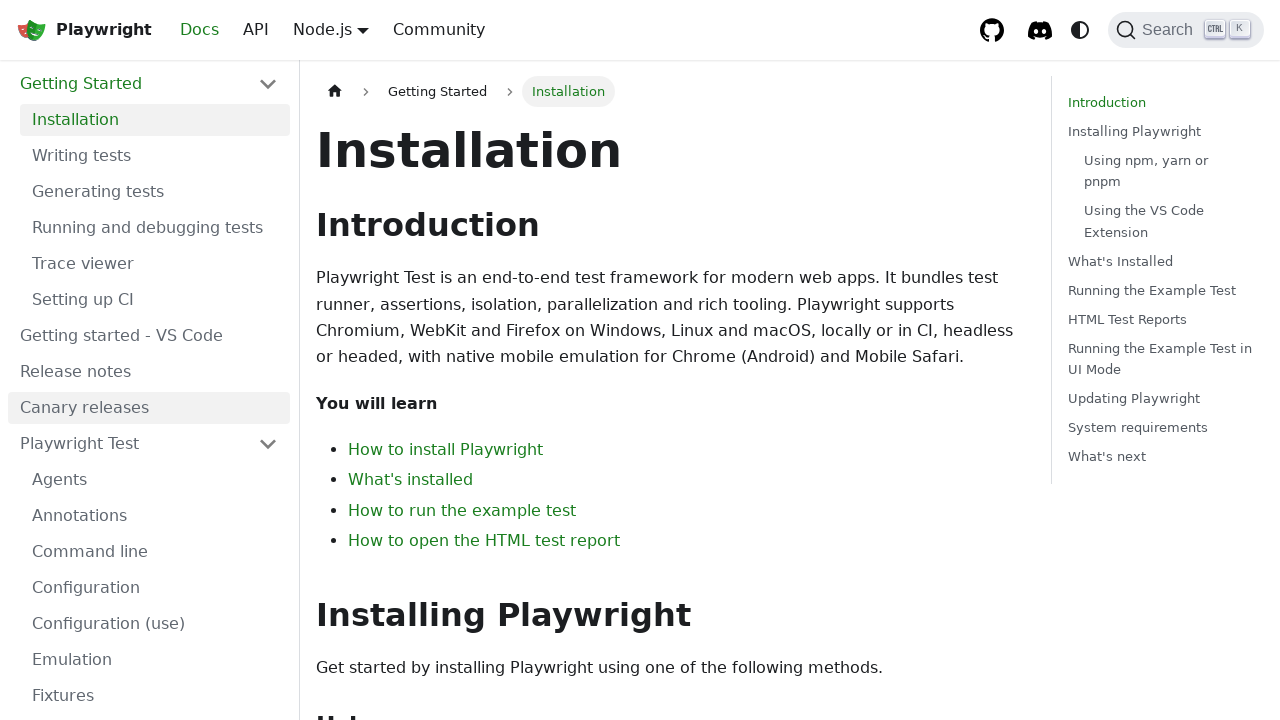